Tests dynamic loading functionality where an element is hidden on page load and becomes visible after clicking start and waiting for the loading bar

Starting URL: http://the-internet.herokuapp.com/dynamic_loading/1

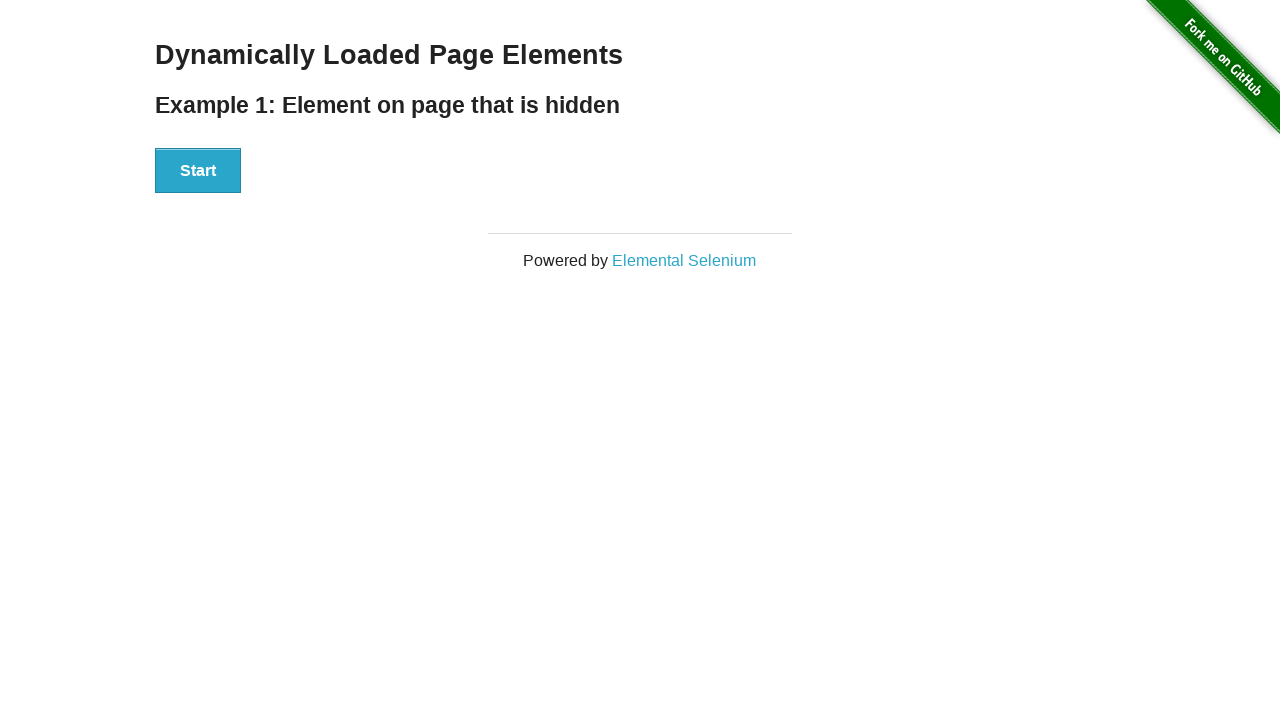

Clicked the start button to initiate dynamic loading at (198, 171) on #start button
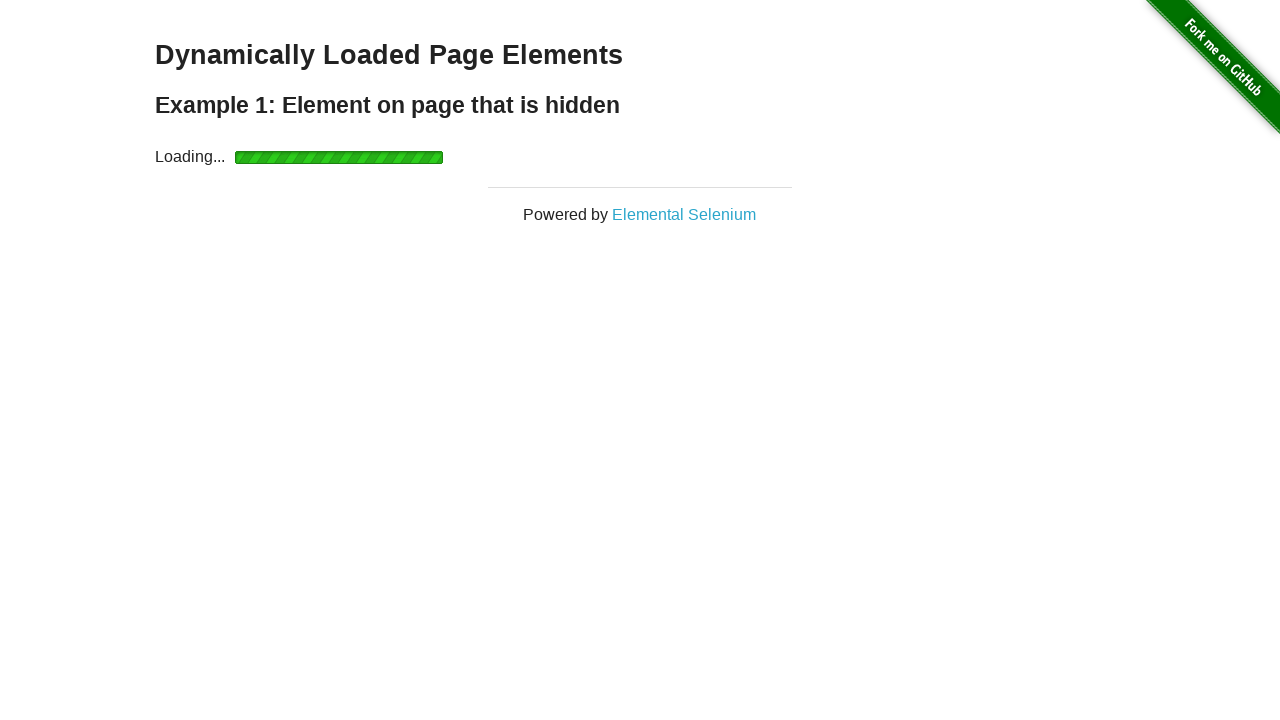

Waited for loading to complete and finish element to become visible
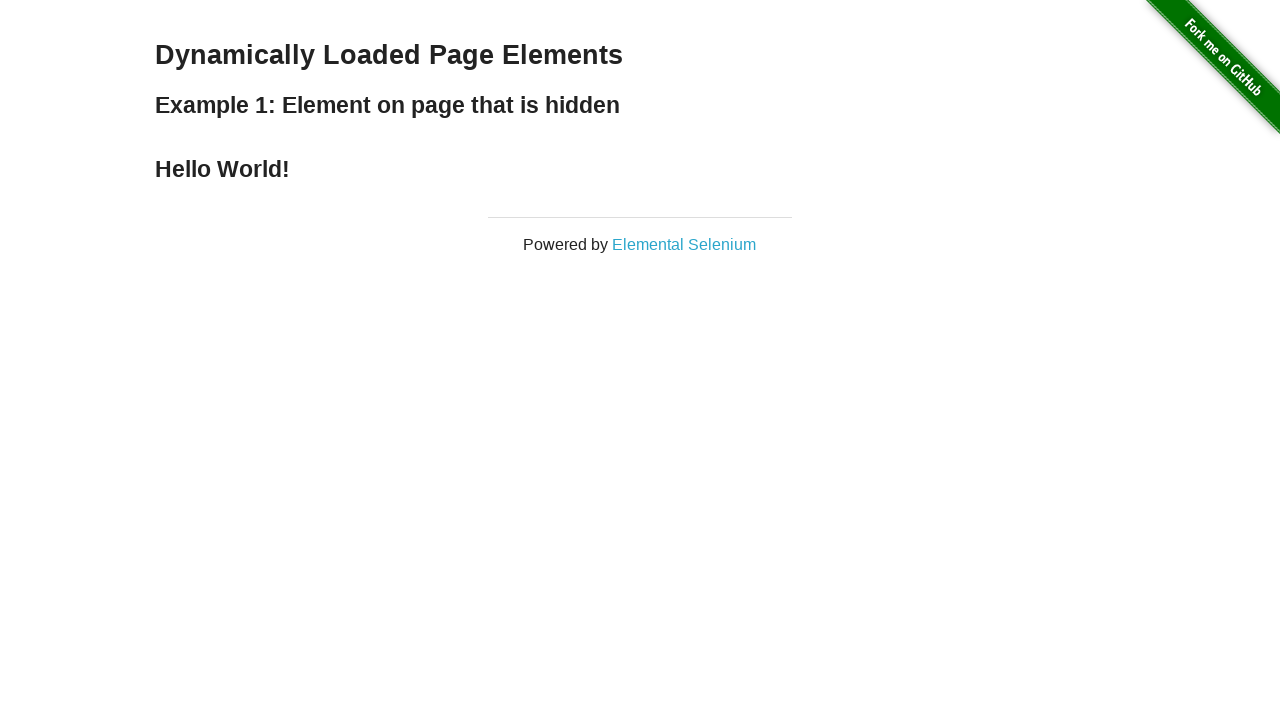

Verified that the finish element is visible
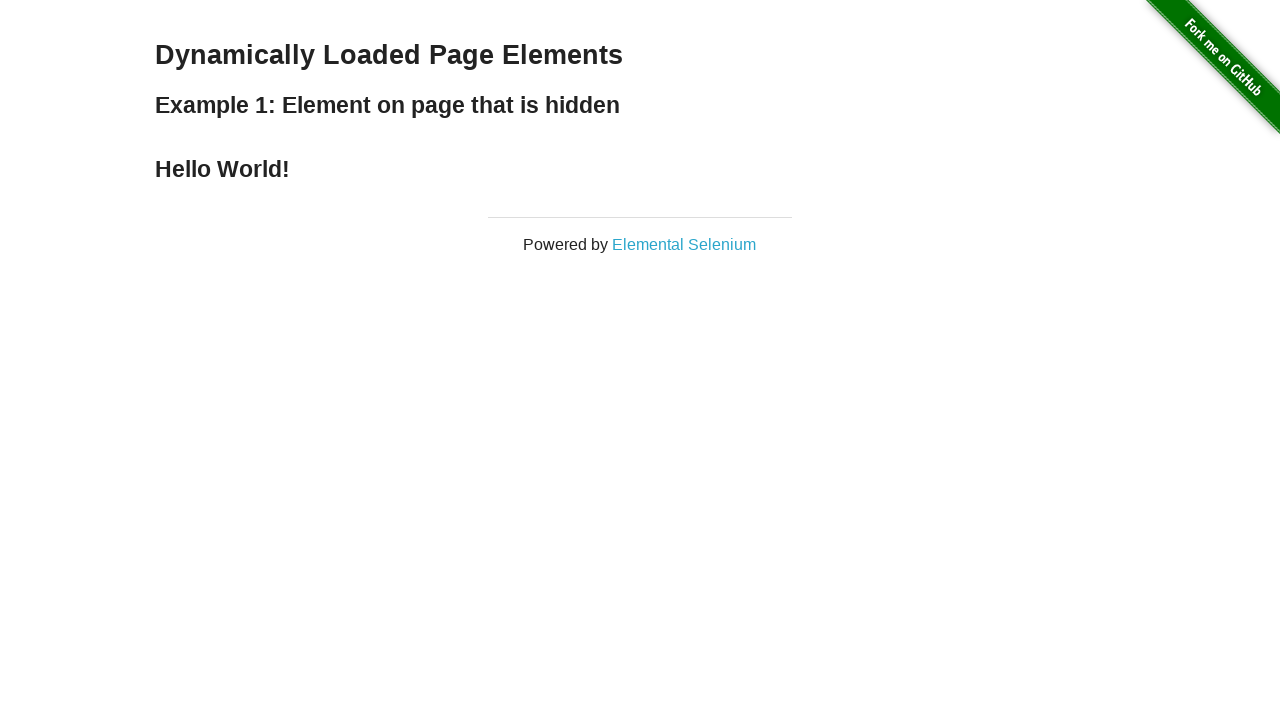

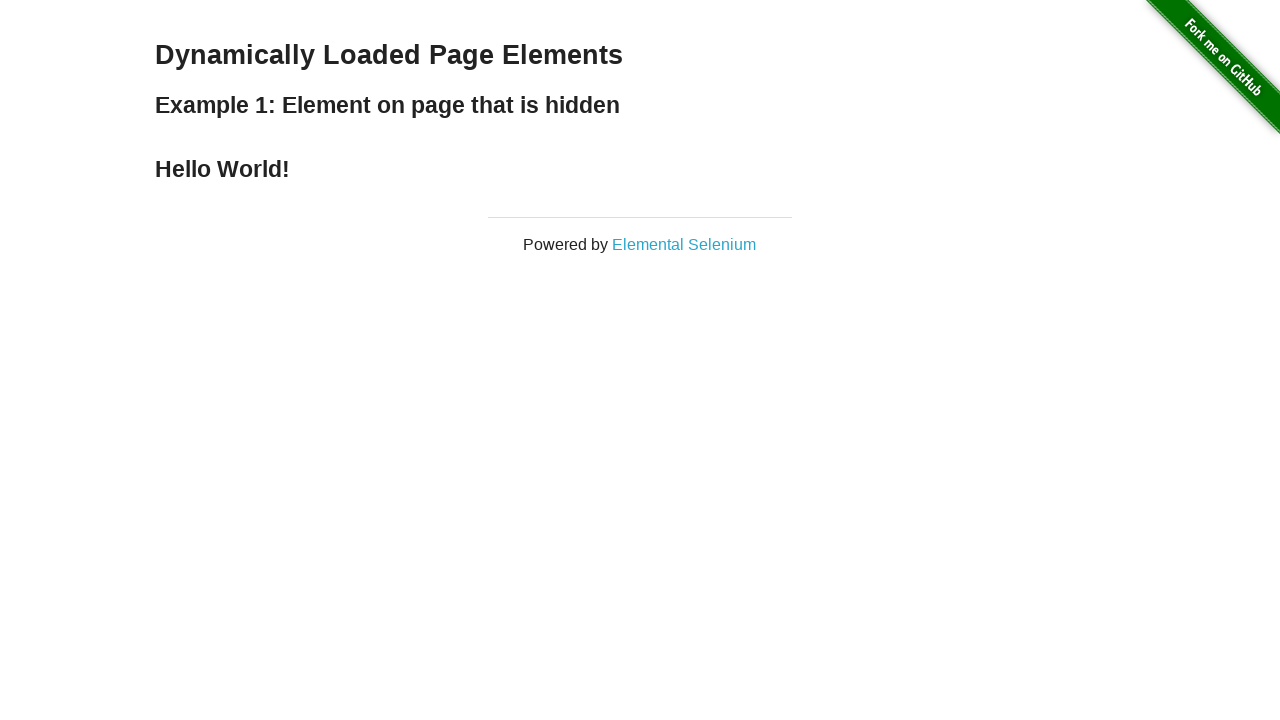